Tests a practice form by filling in personal information including first name, last name, email, gender selection, phone number, and date of birth.

Starting URL: https://demoqa.com/automation-practice-form

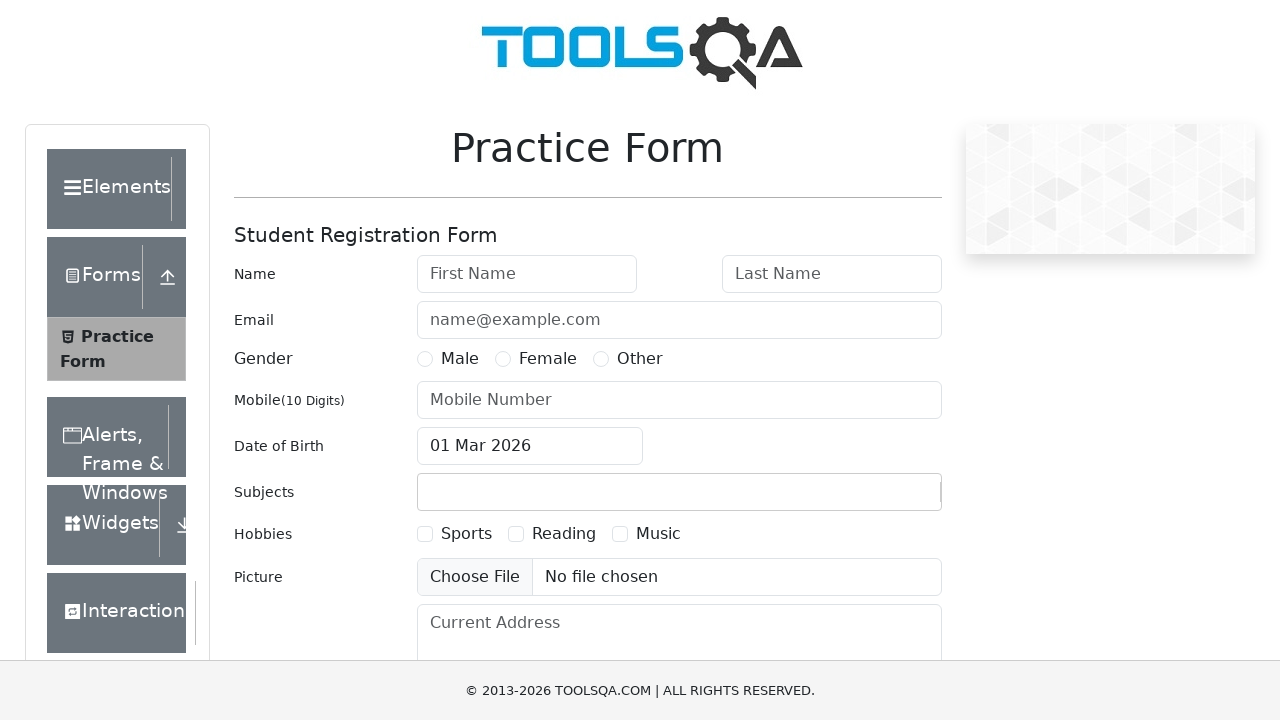

Filled first name field with 'Dolghieru' on #firstName
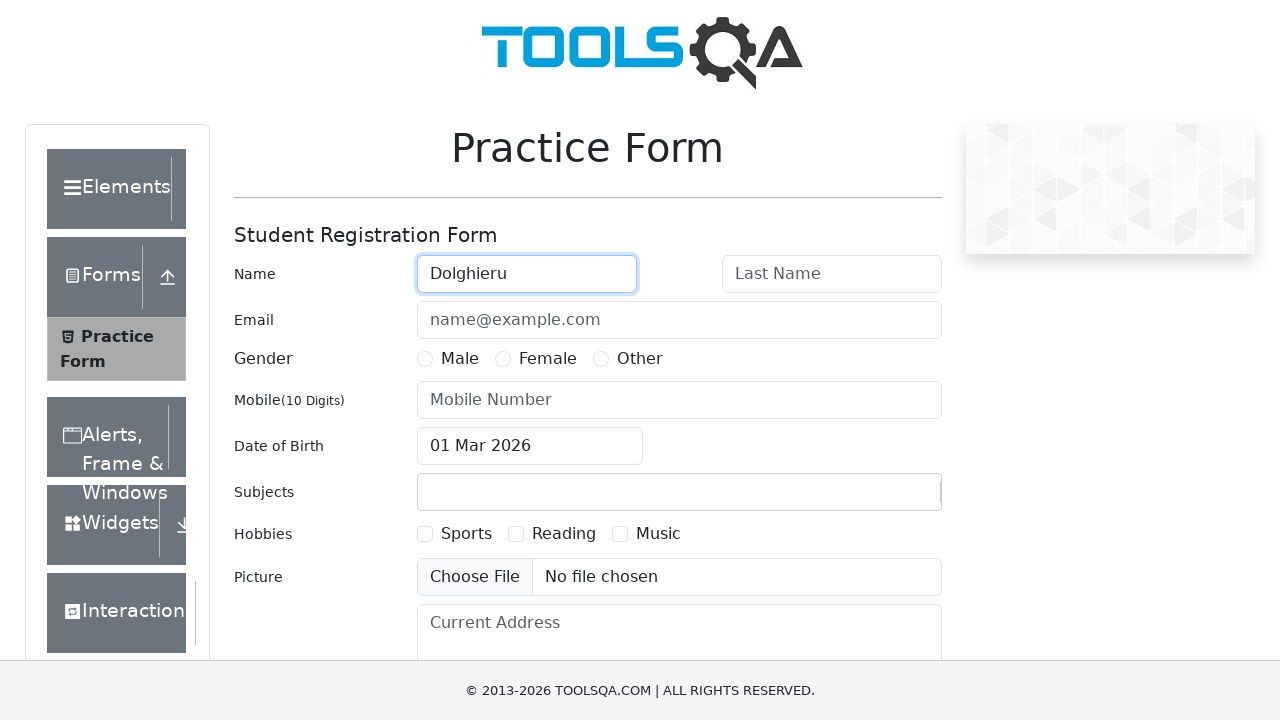

Filled last name field with 'Maxim' on #lastName
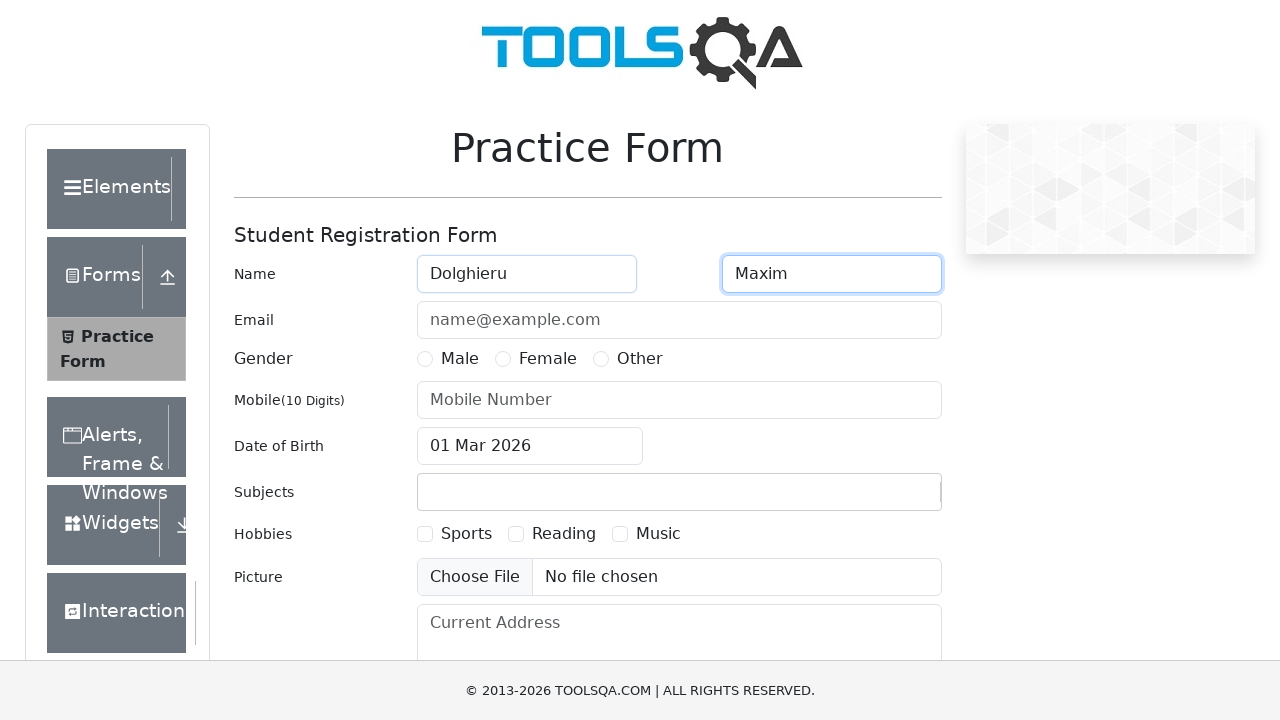

Filled email field with 'maxdolghieru@gmail.com' on #userEmail
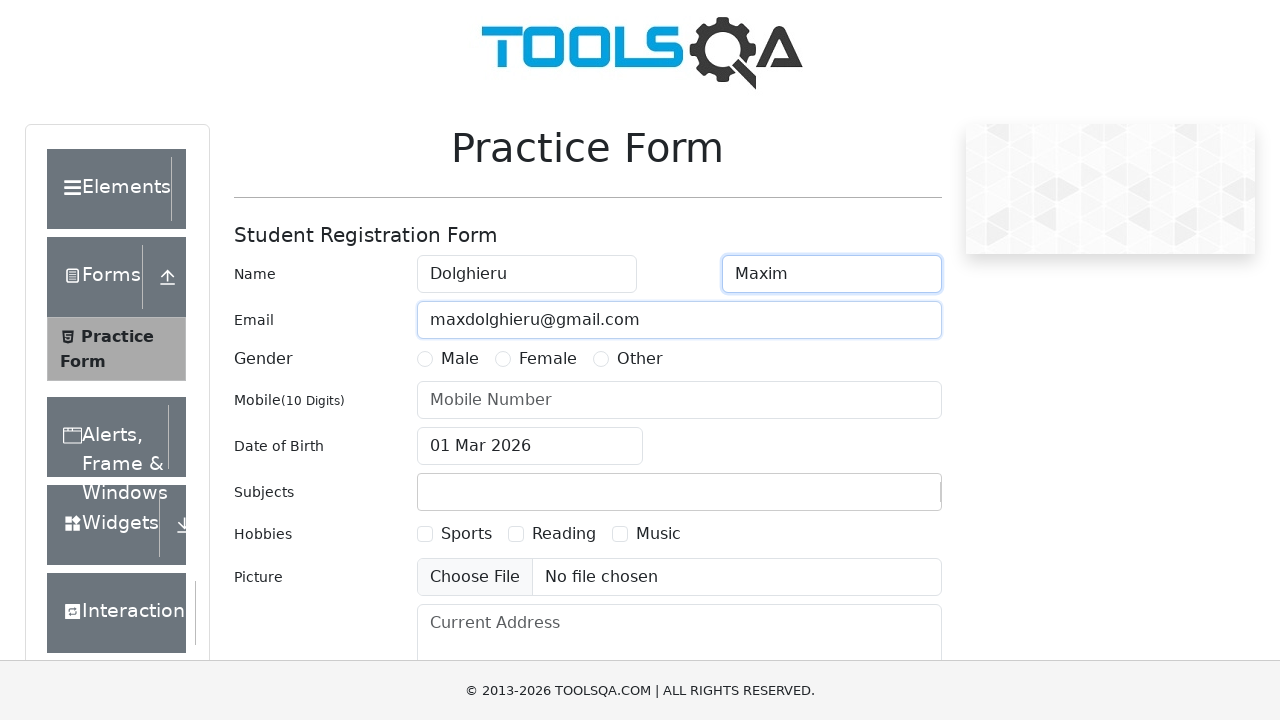

Selected male gender option at (460, 359) on label[for='gender-radio-1']
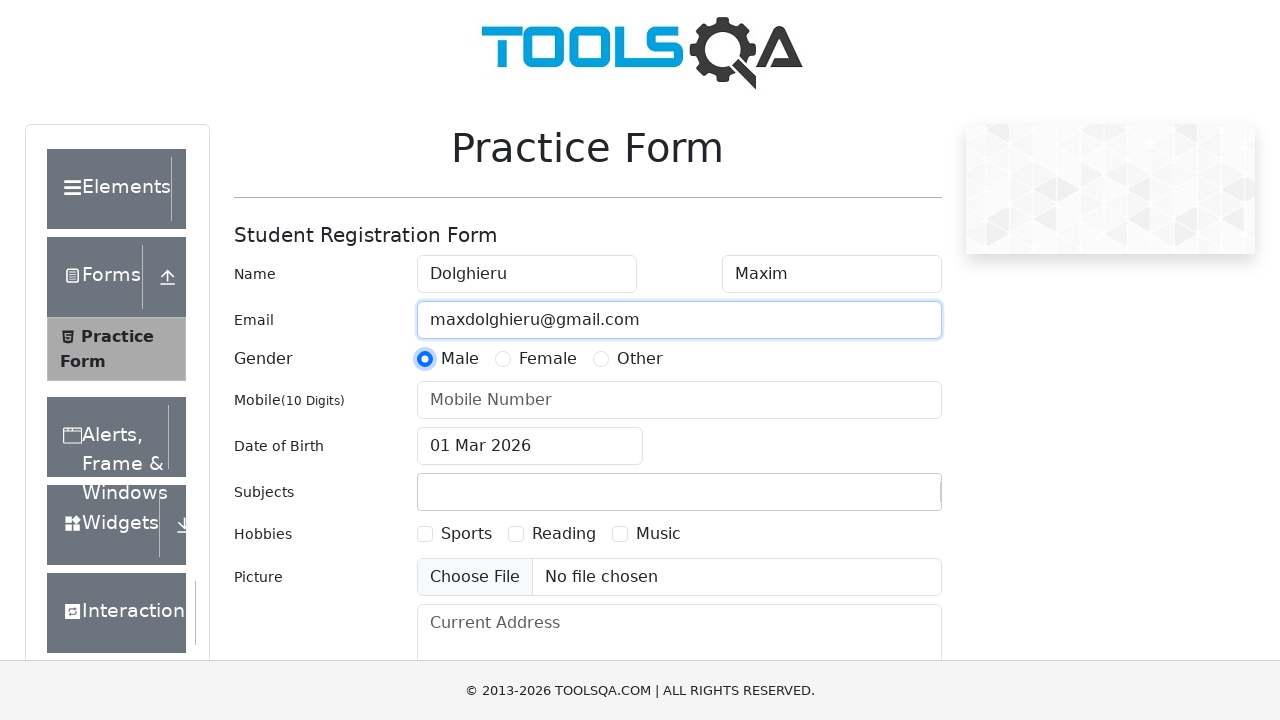

Filled phone number field with '0687900636' on #userNumber
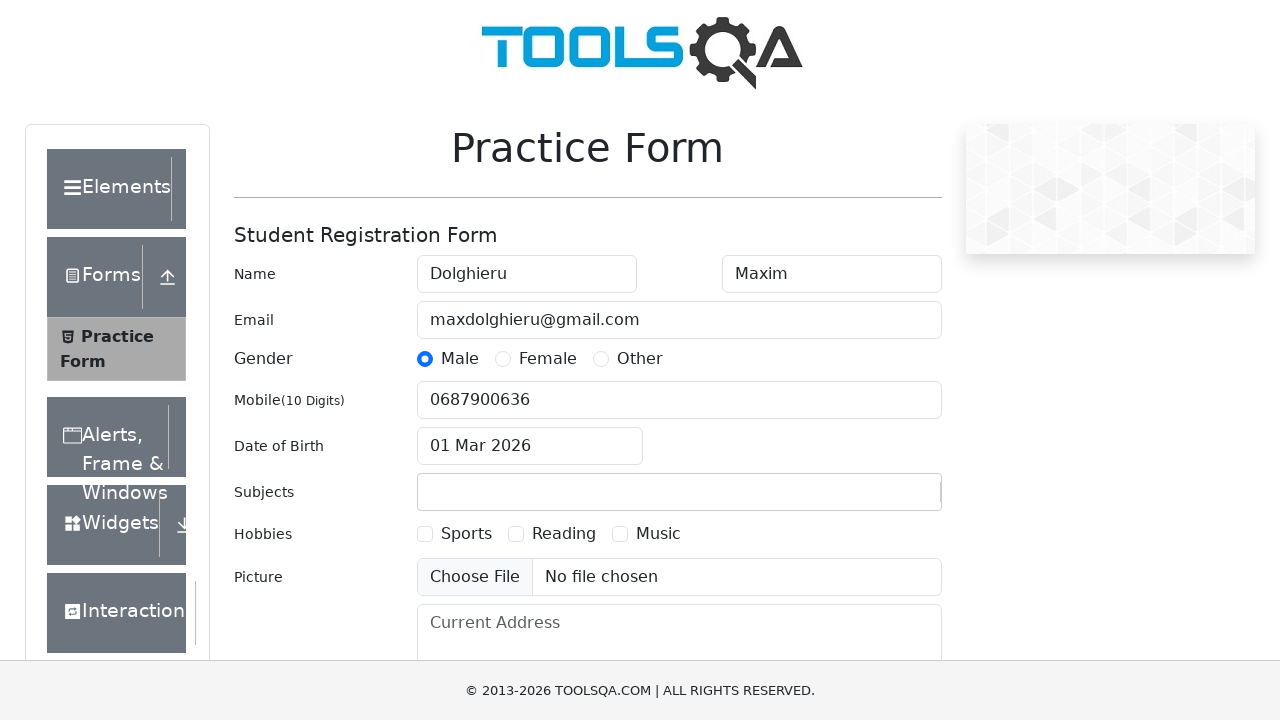

Set date of birth to '10/25/2023' using JavaScript
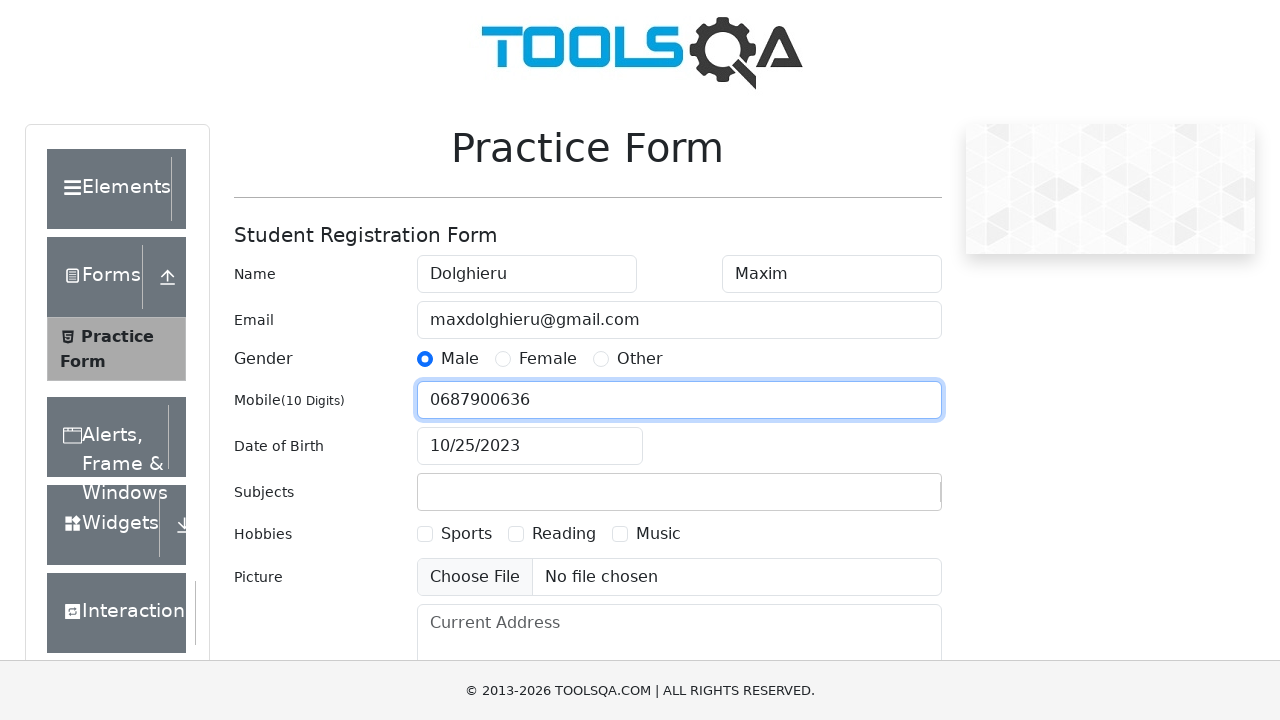

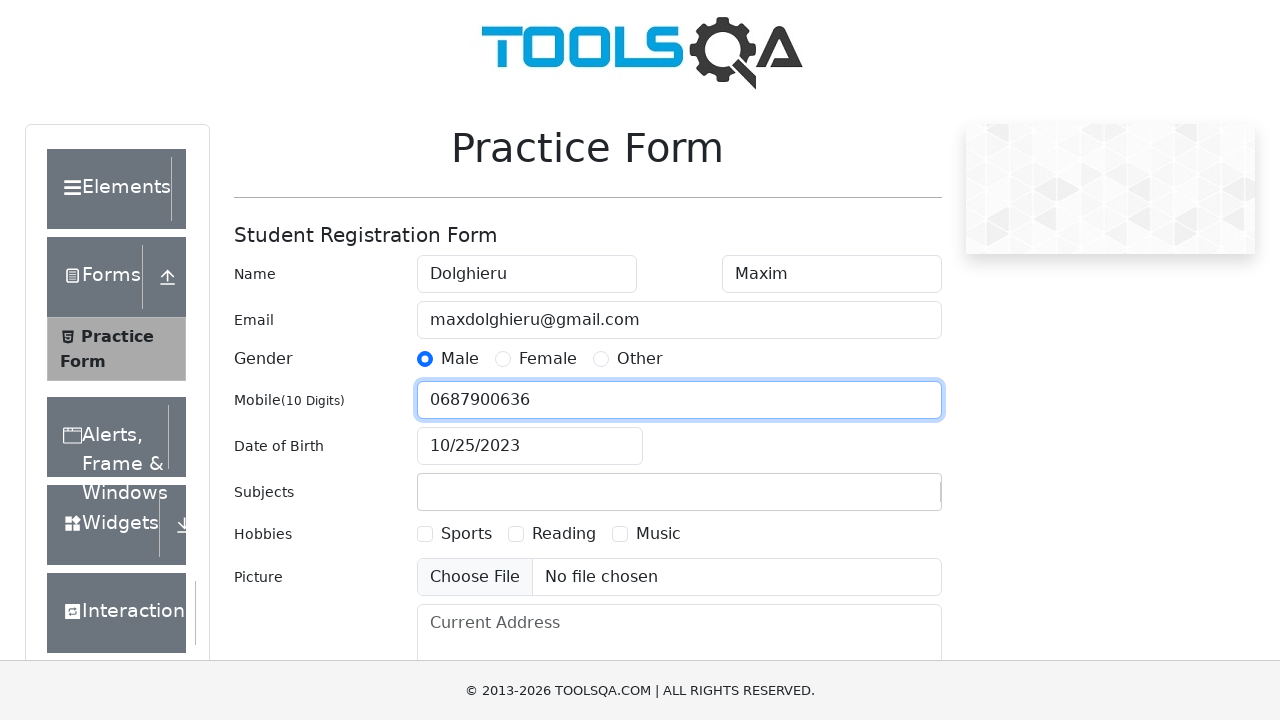